Tests WebDriver scope by navigating to a practice page, locating footer links, opening multiple links in new tabs using keyboard shortcuts, and switching between the opened windows to verify page titles.

Starting URL: http://qaclickacademy.com/practice.php

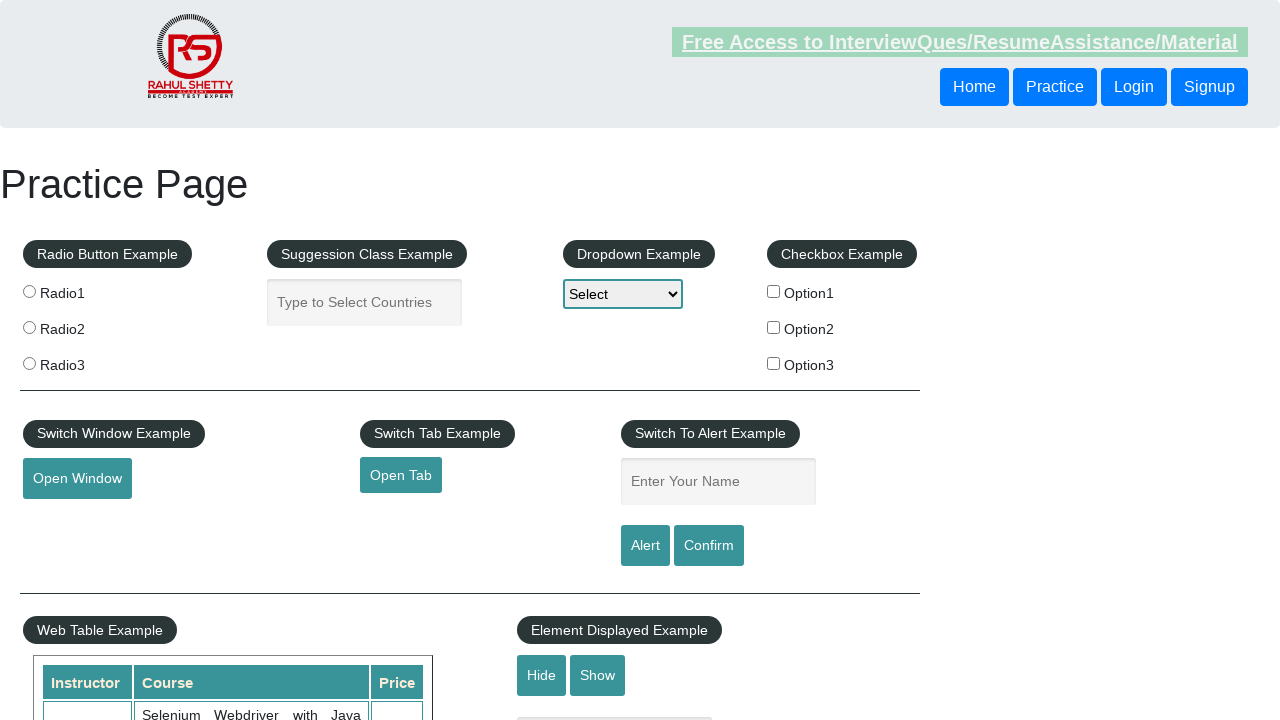

Waited for footer section to load
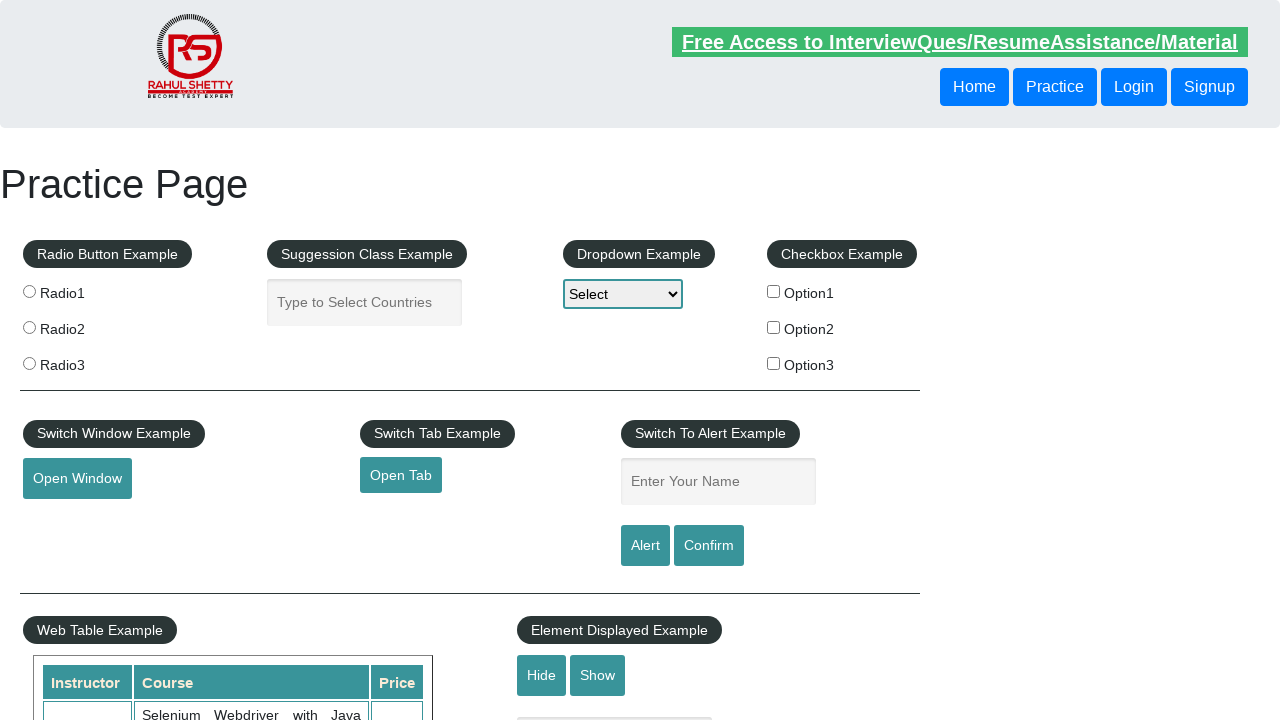

Located footer element with ID gf-BIG
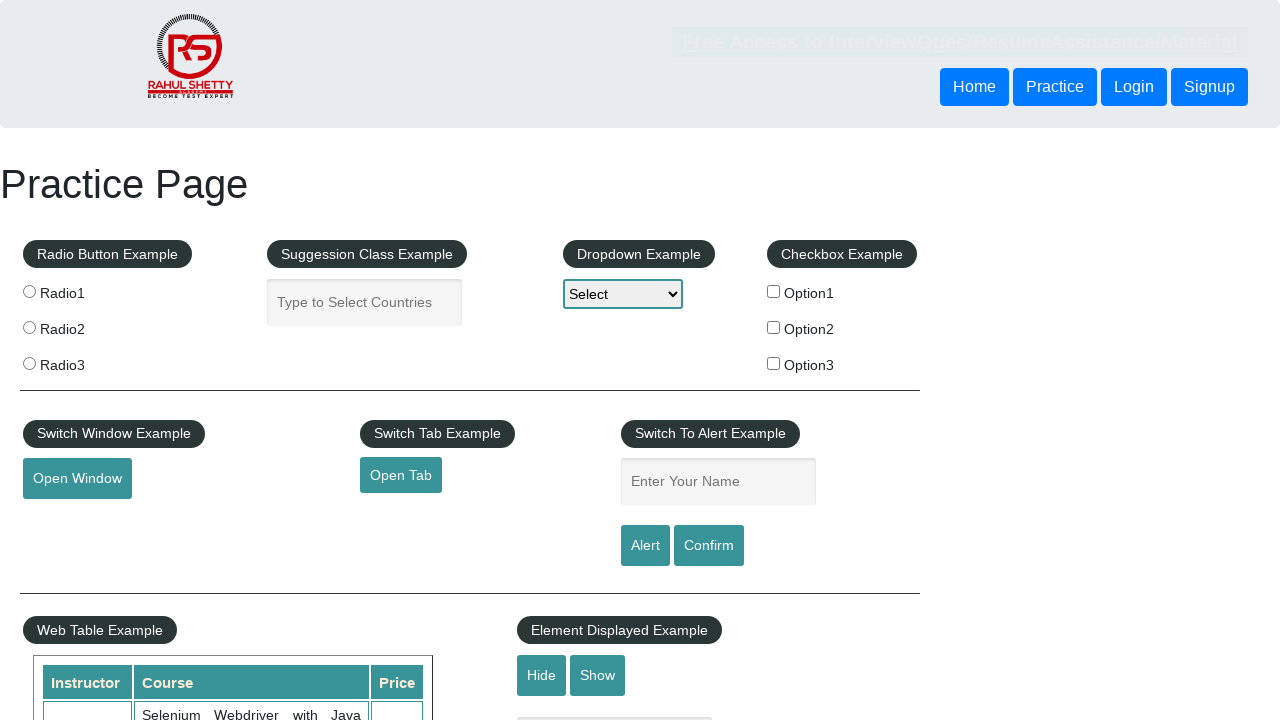

Located all links in the first column of footer table
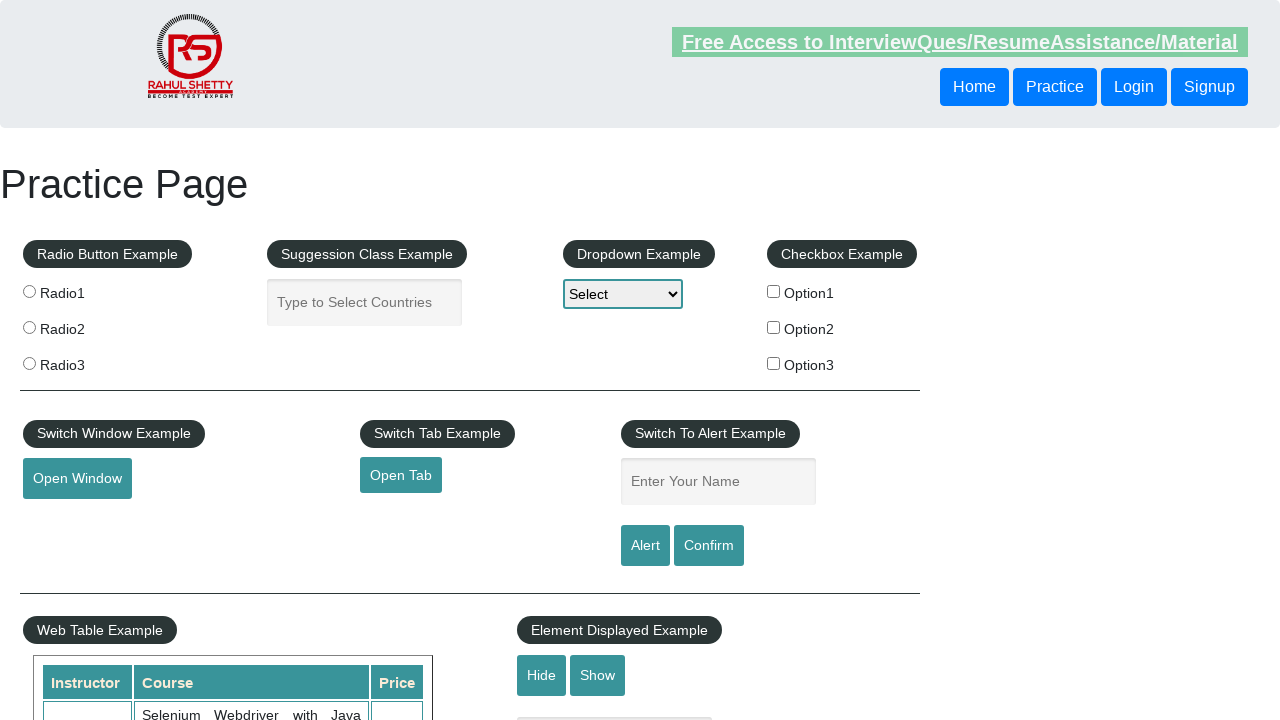

Found 5 links in footer column
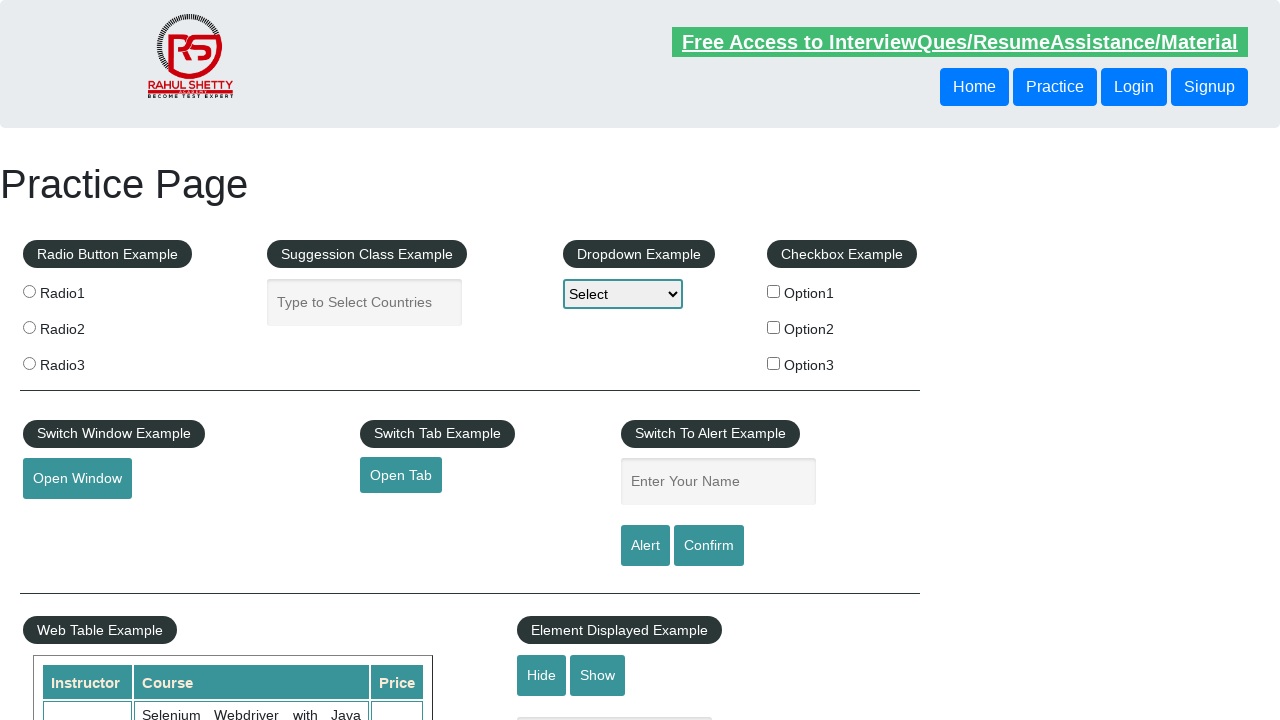

Clicked footer link 1 with Ctrl to open in new tab at (68, 520) on #gf-BIG >> xpath=//table/tbody/tr/td[1]/ul >> a >> nth=1
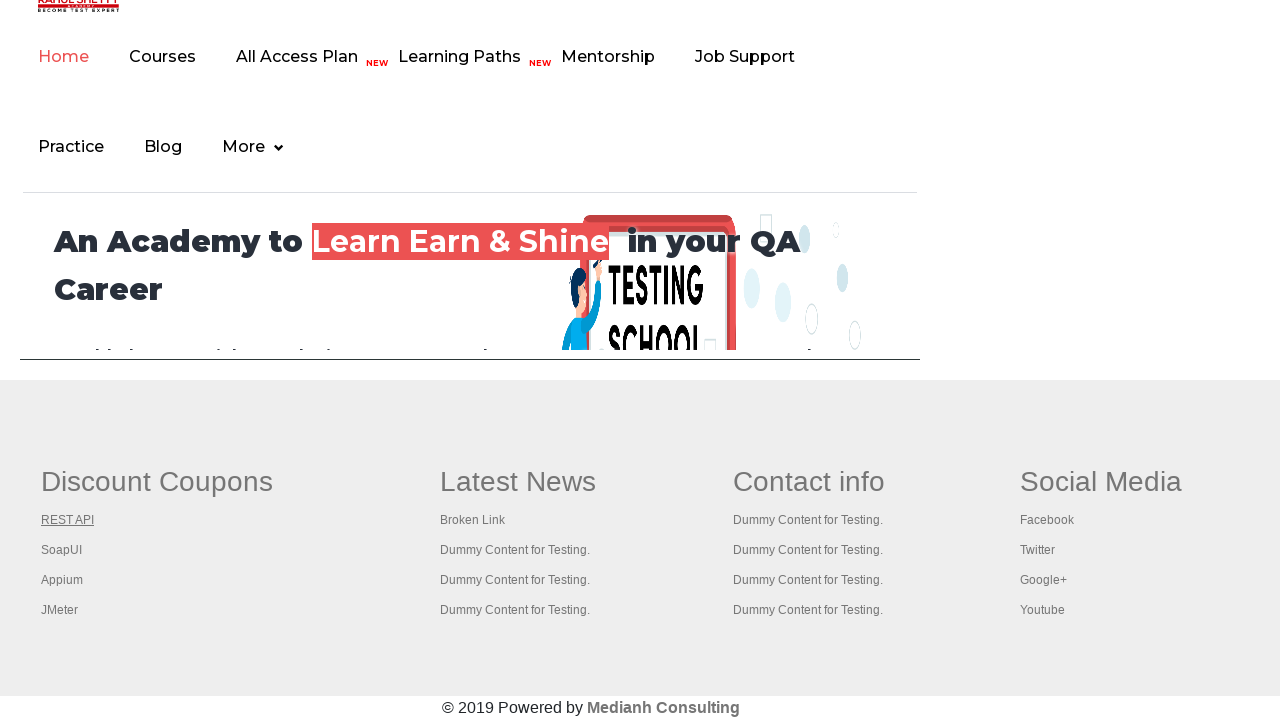

Waited 2 seconds for new tab to open
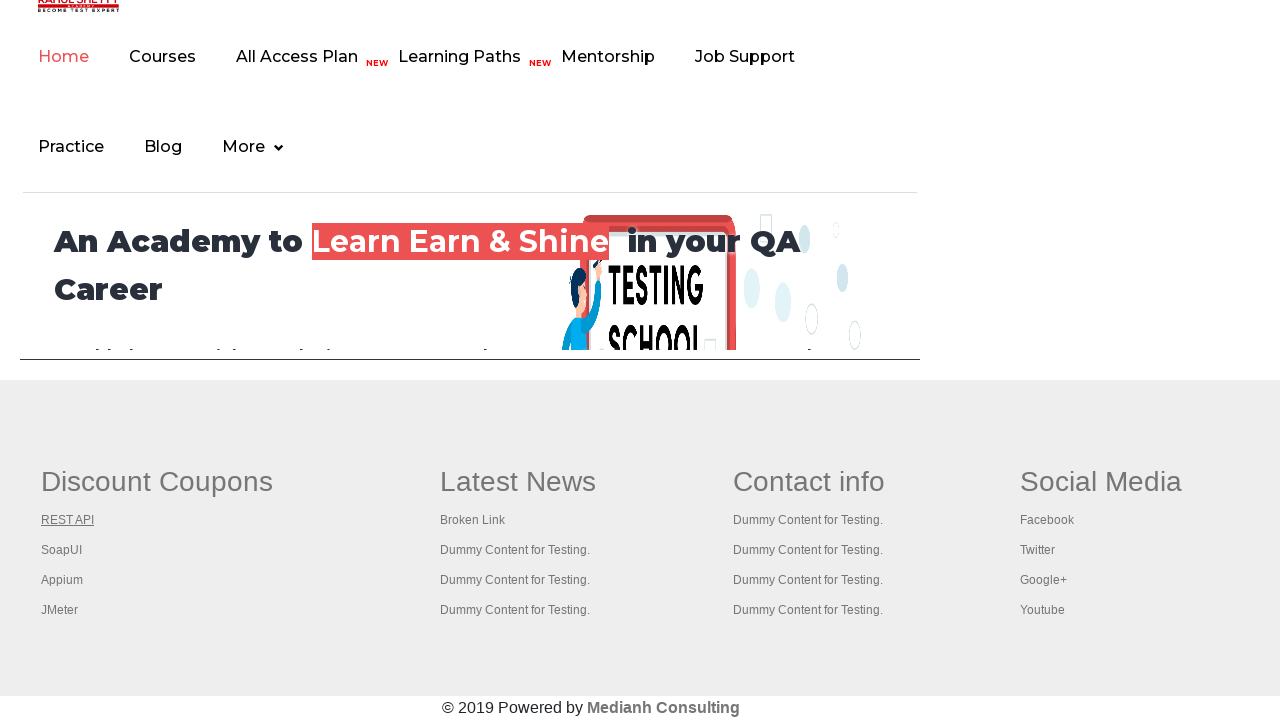

Clicked footer link 2 with Ctrl to open in new tab at (62, 550) on #gf-BIG >> xpath=//table/tbody/tr/td[1]/ul >> a >> nth=2
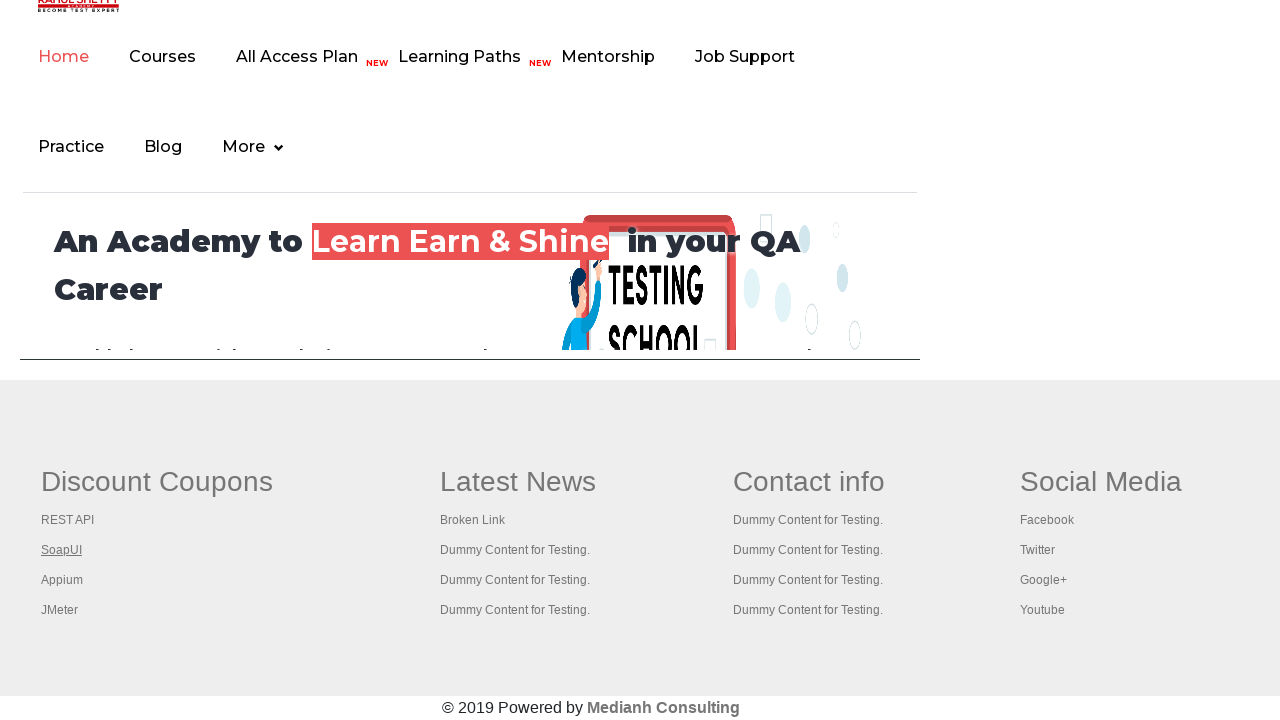

Waited 2 seconds for new tab to open
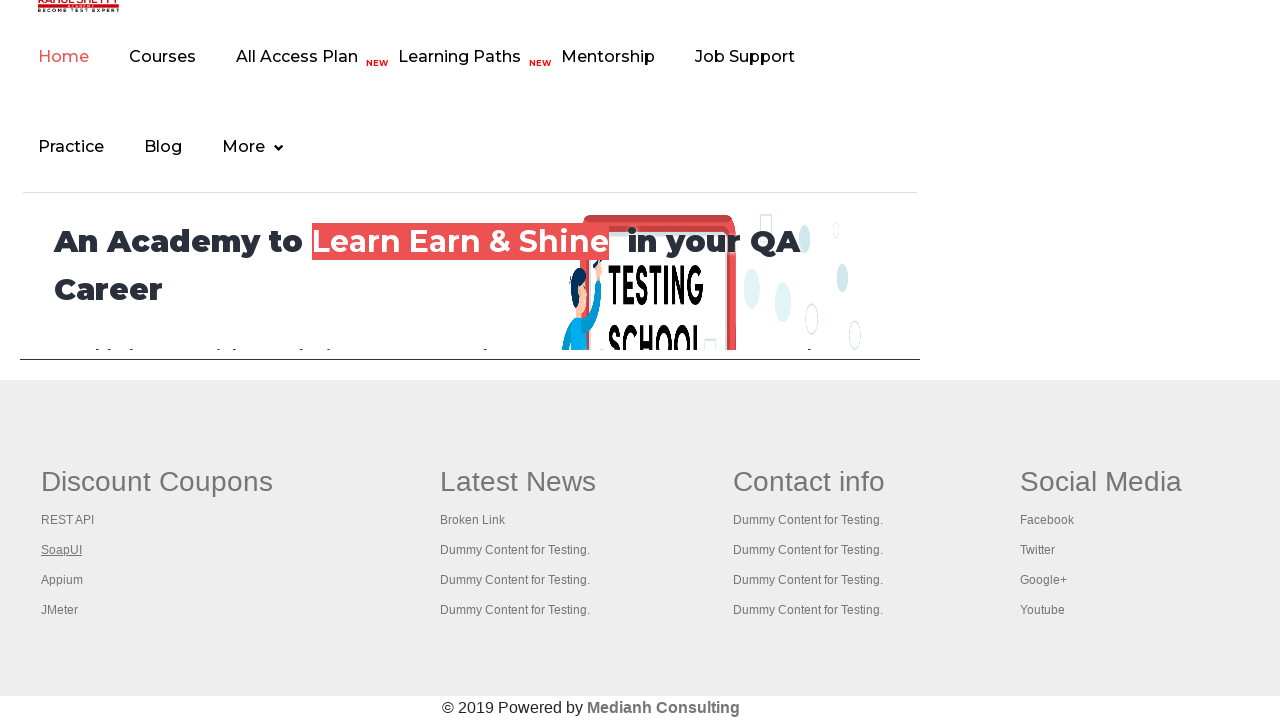

Clicked footer link 3 with Ctrl to open in new tab at (62, 580) on #gf-BIG >> xpath=//table/tbody/tr/td[1]/ul >> a >> nth=3
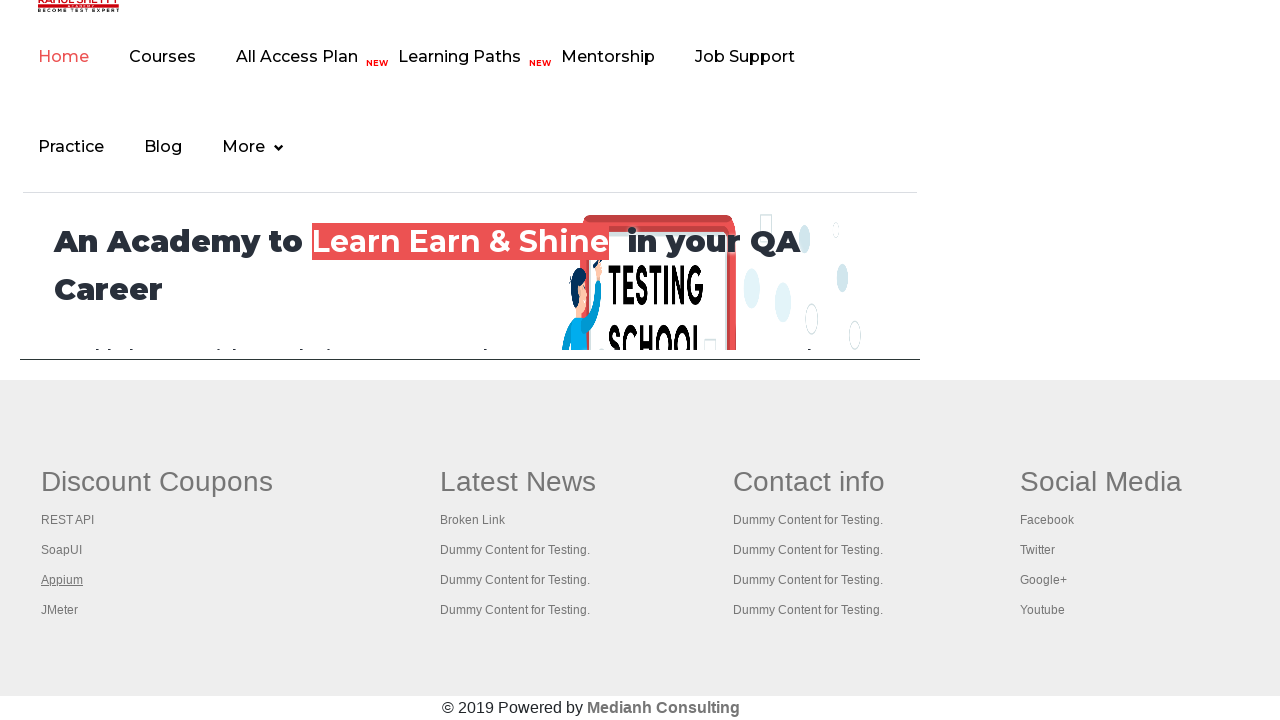

Waited 2 seconds for new tab to open
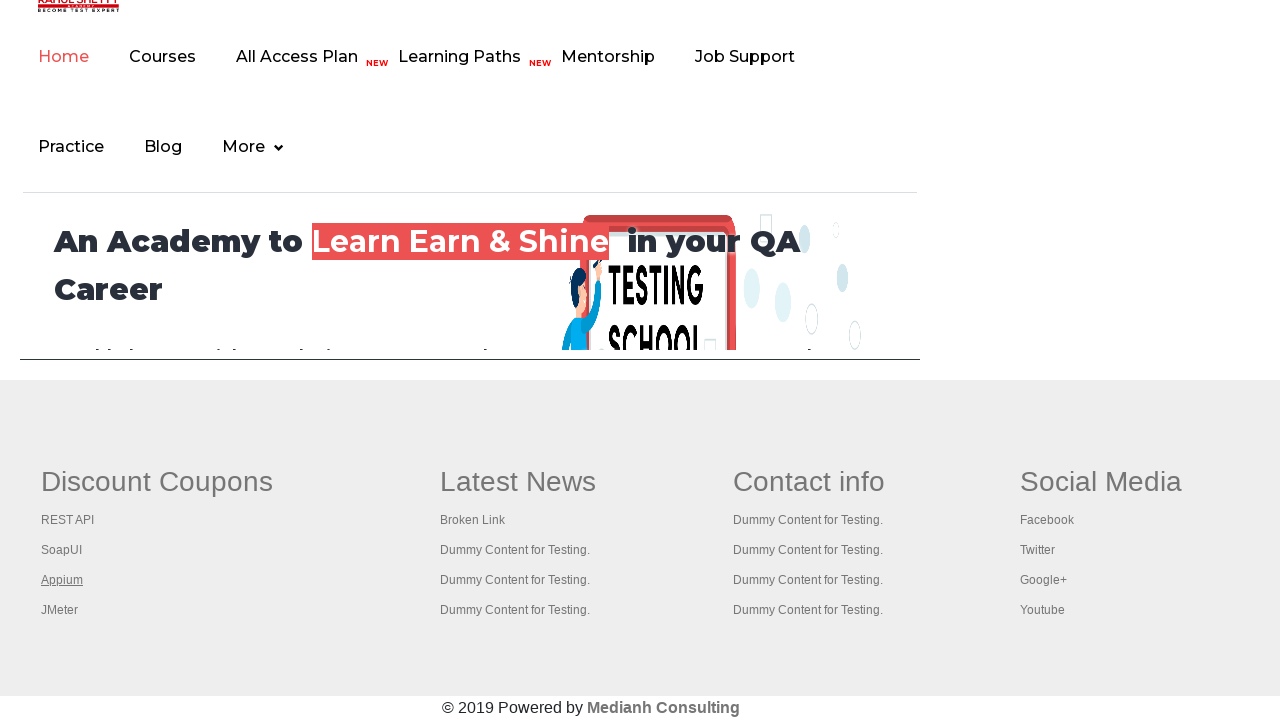

Clicked footer link 4 with Ctrl to open in new tab at (60, 610) on #gf-BIG >> xpath=//table/tbody/tr/td[1]/ul >> a >> nth=4
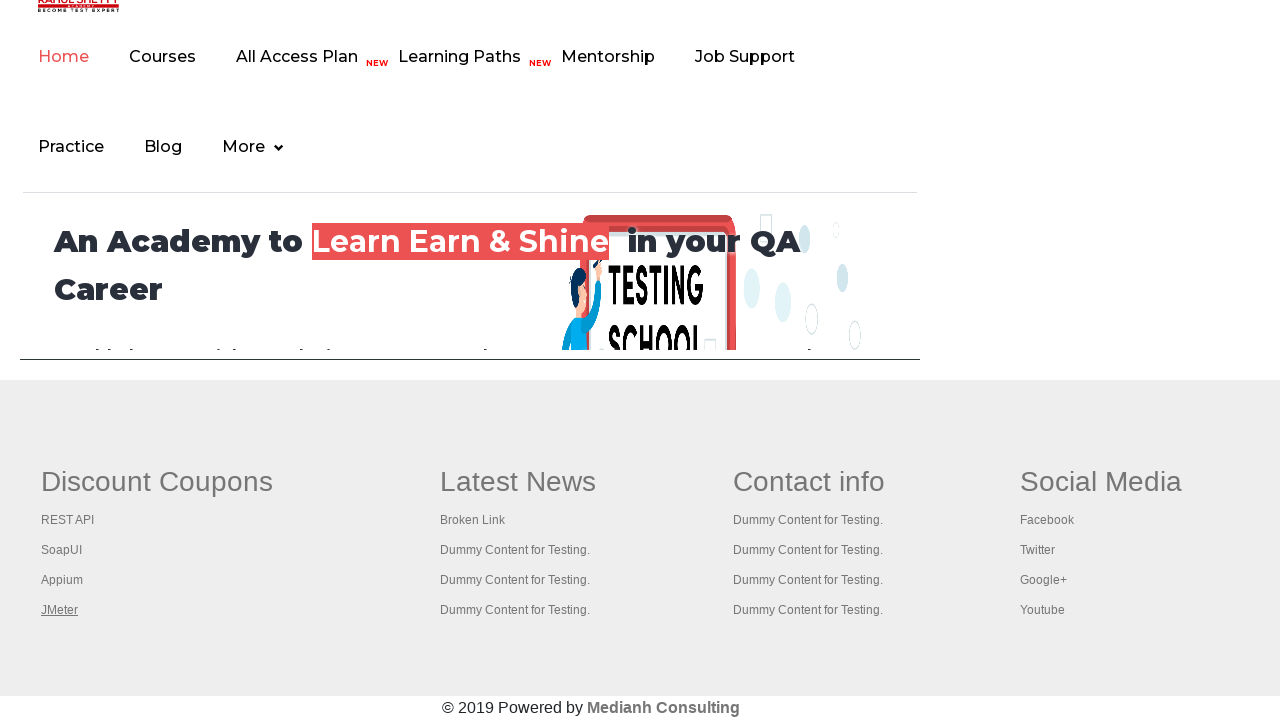

Waited 2 seconds for new tab to open
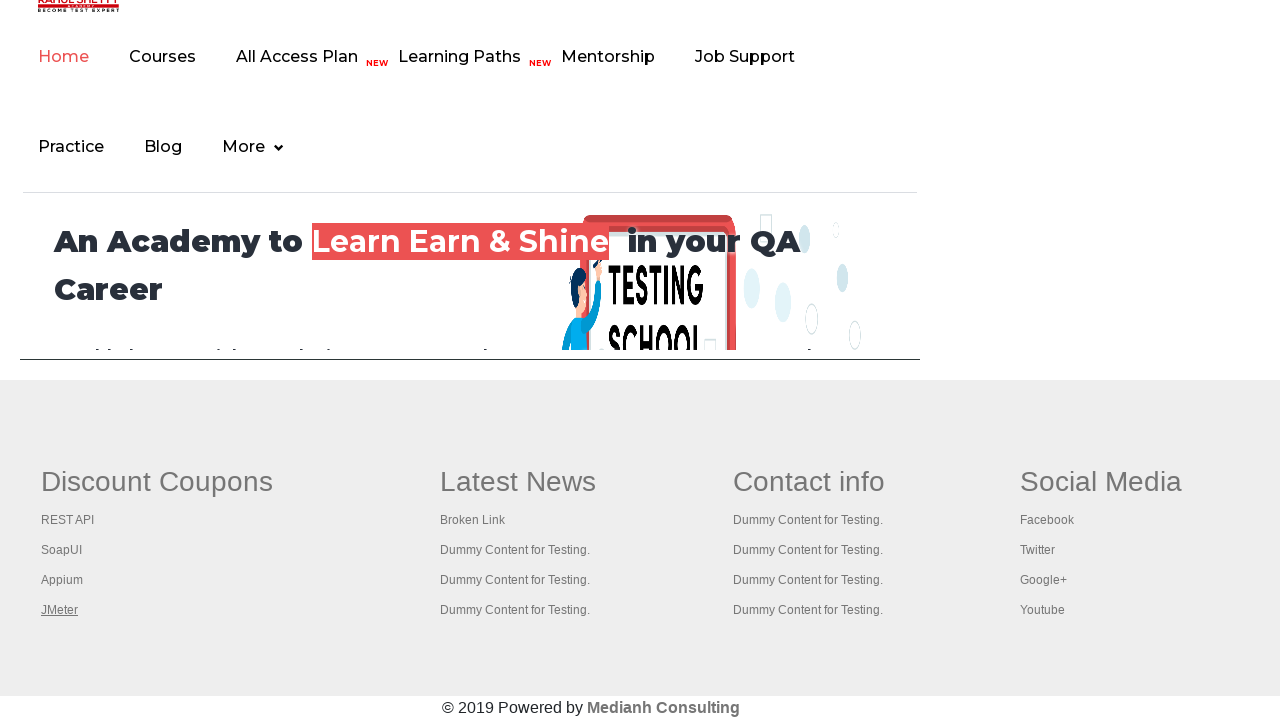

Retrieved all 5 open pages/tabs from context
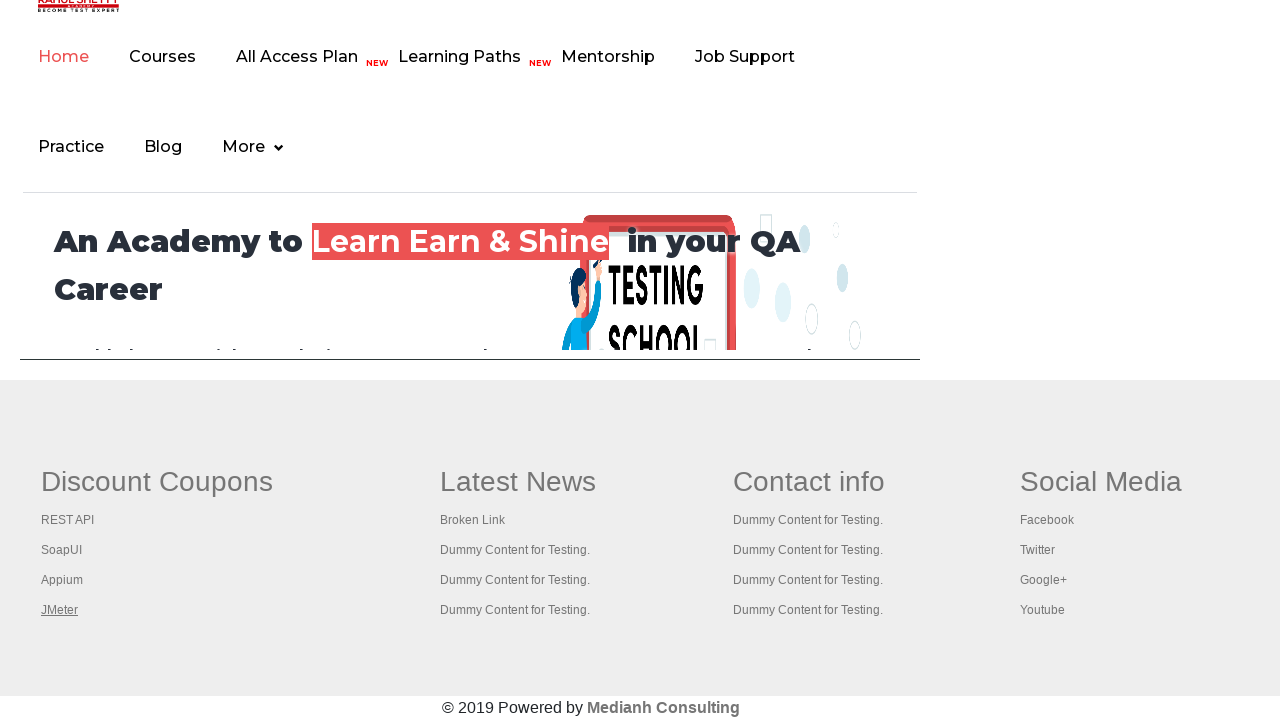

Brought tab to front with title: Practice Page
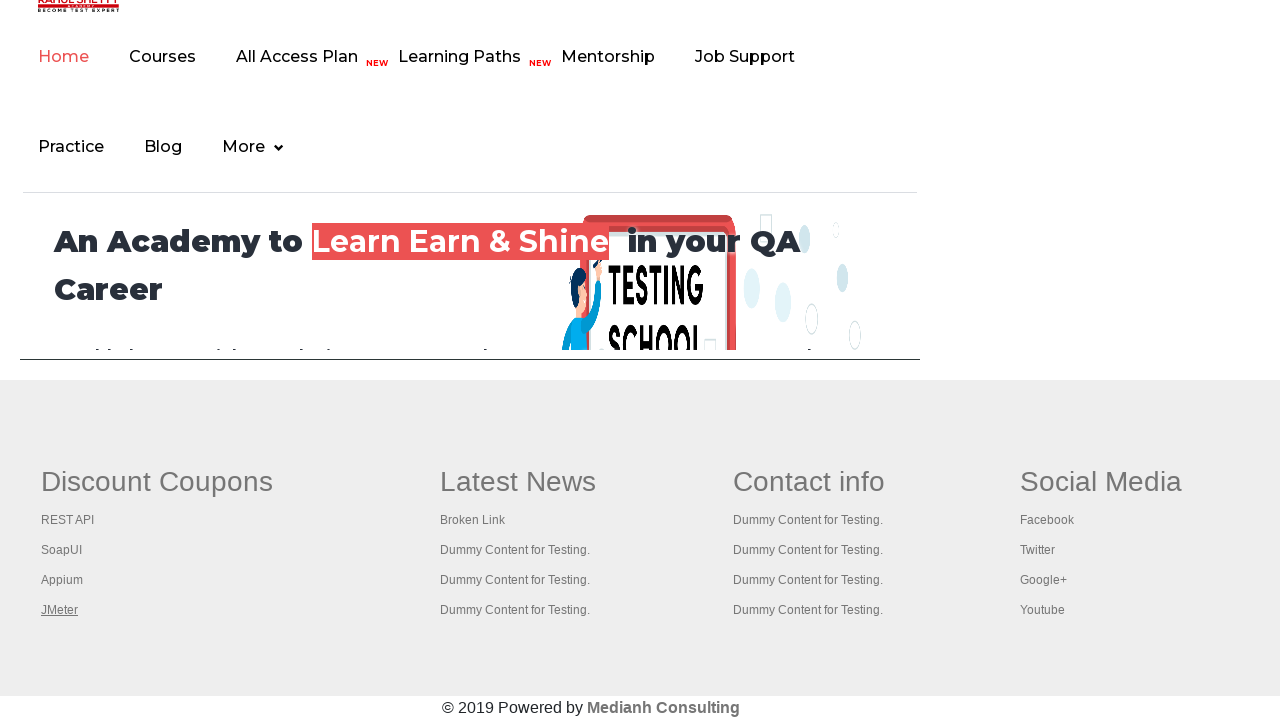

Waited for page to reach domcontentloaded state
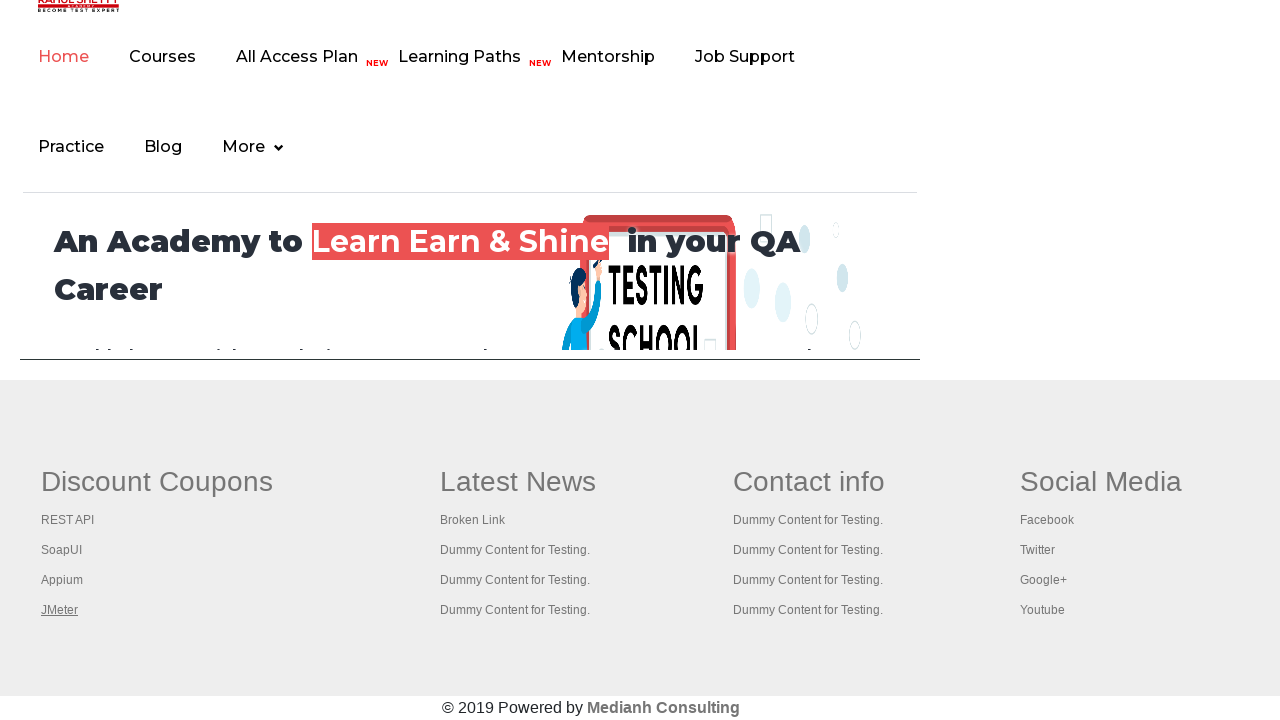

Brought tab to front with title: REST API Tutorial
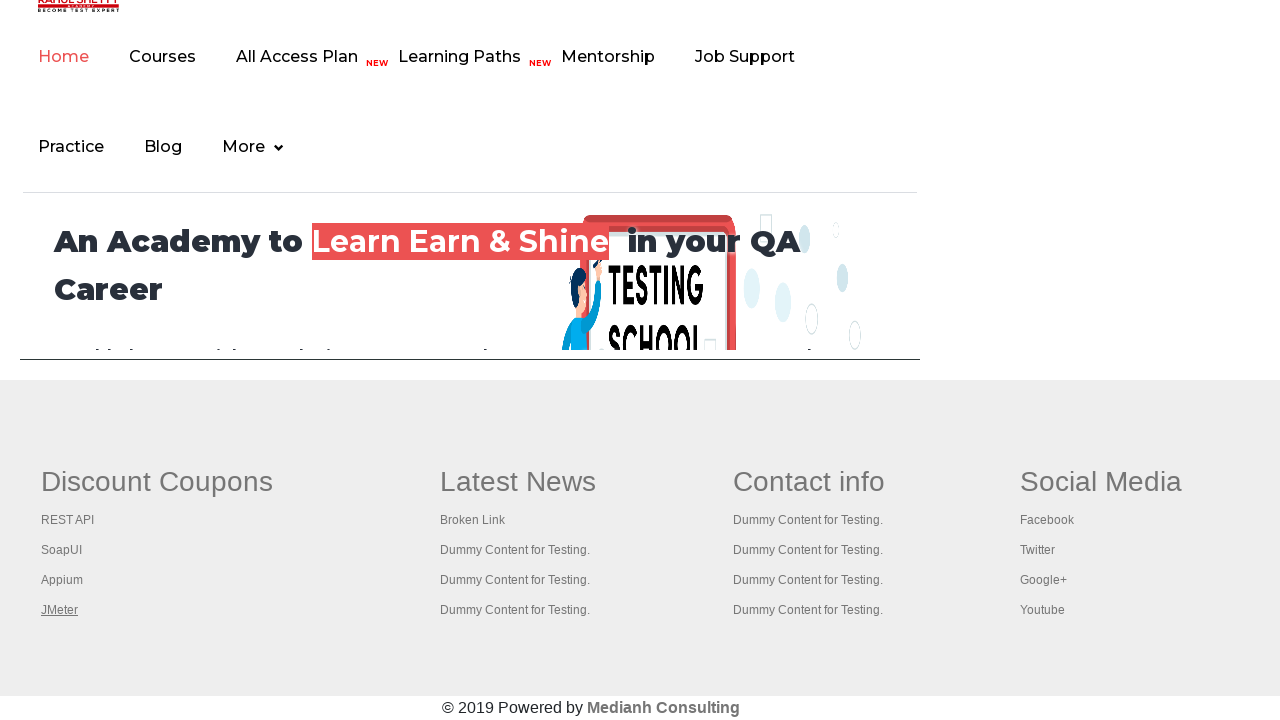

Waited for page to reach domcontentloaded state
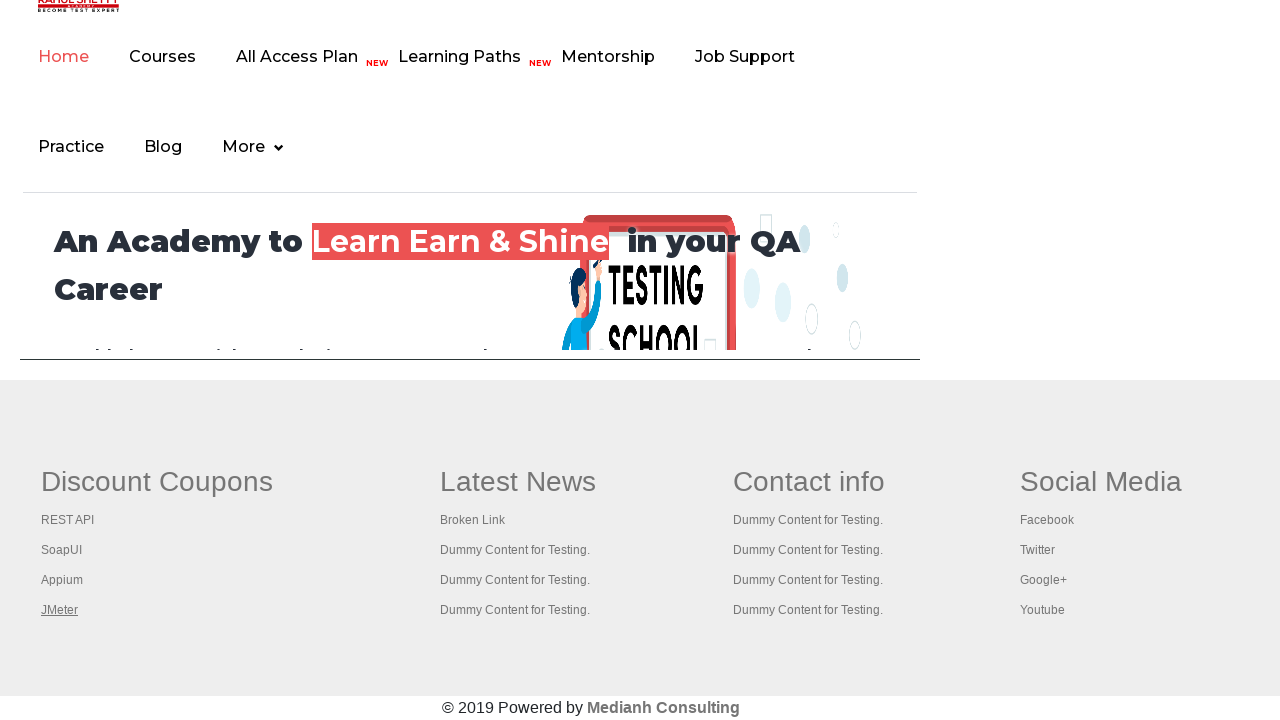

Brought tab to front with title: The World’s Most Popular API Testing Tool | SoapUI
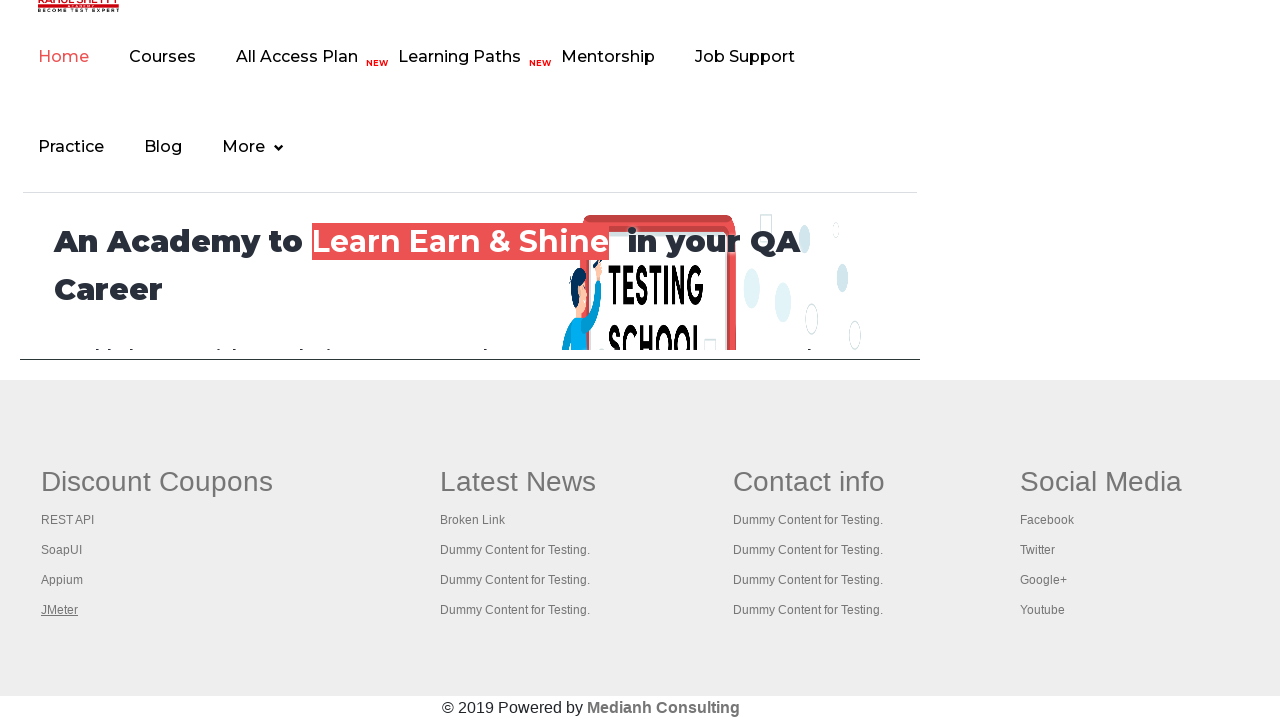

Waited for page to reach domcontentloaded state
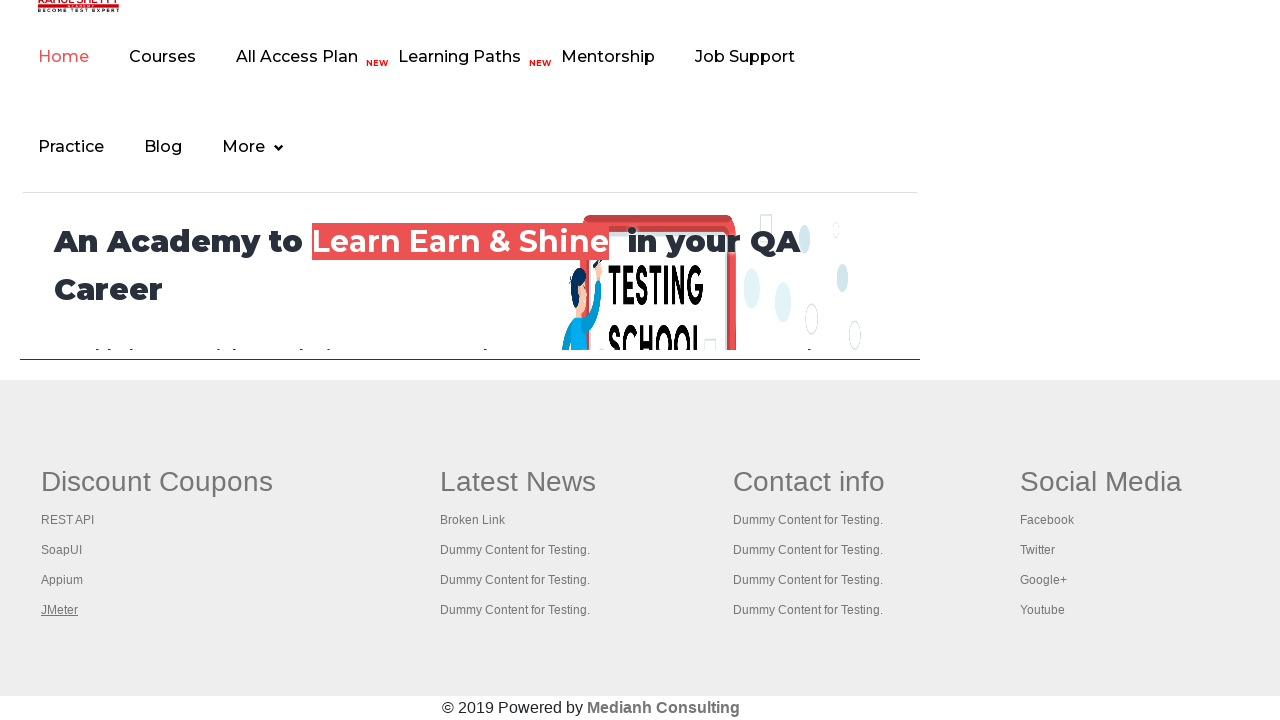

Brought tab to front with title: Appium tutorial for Mobile Apps testing | RahulShetty Academy | Rahul
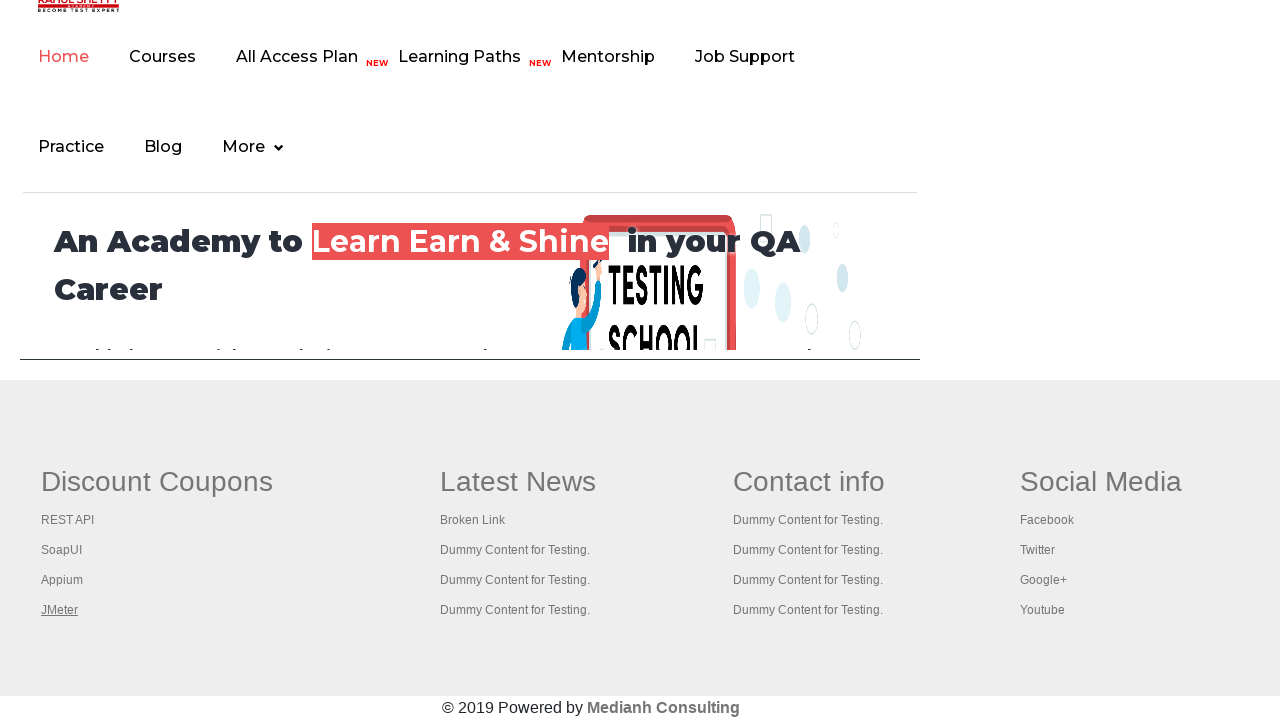

Waited for page to reach domcontentloaded state
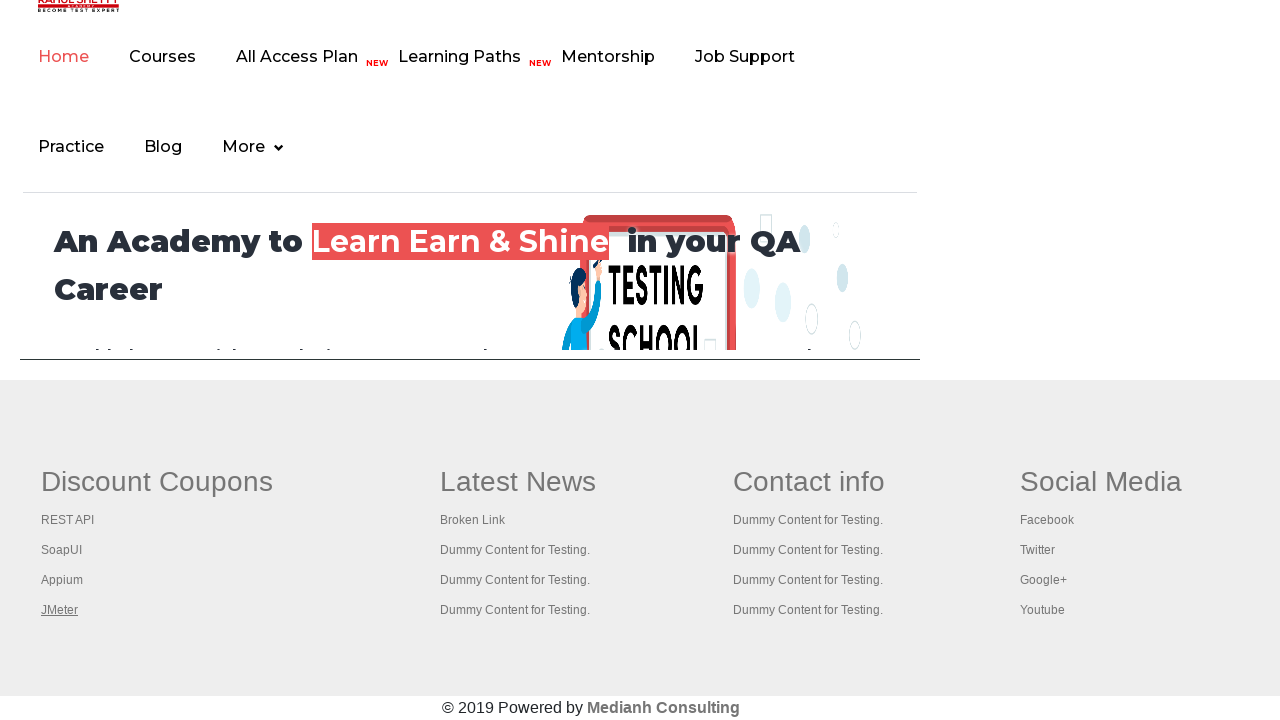

Brought tab to front with title: Apache JMeter - Apache JMeter™
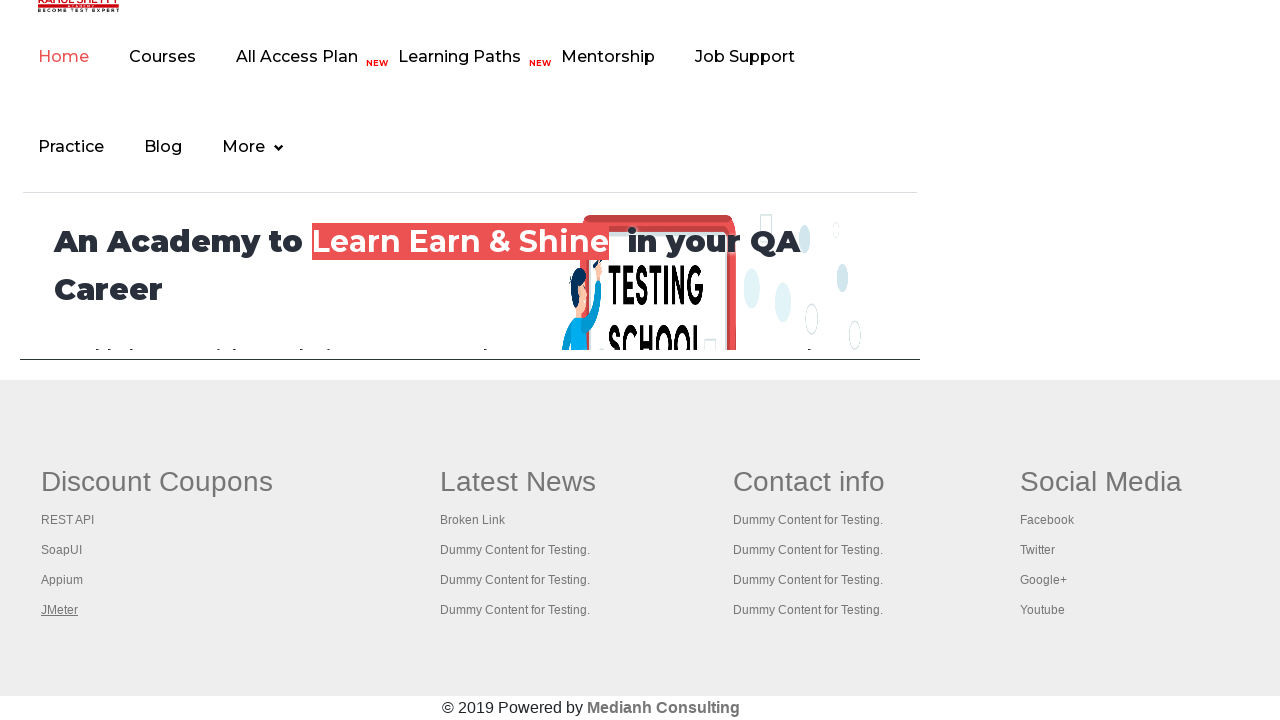

Waited for page to reach domcontentloaded state
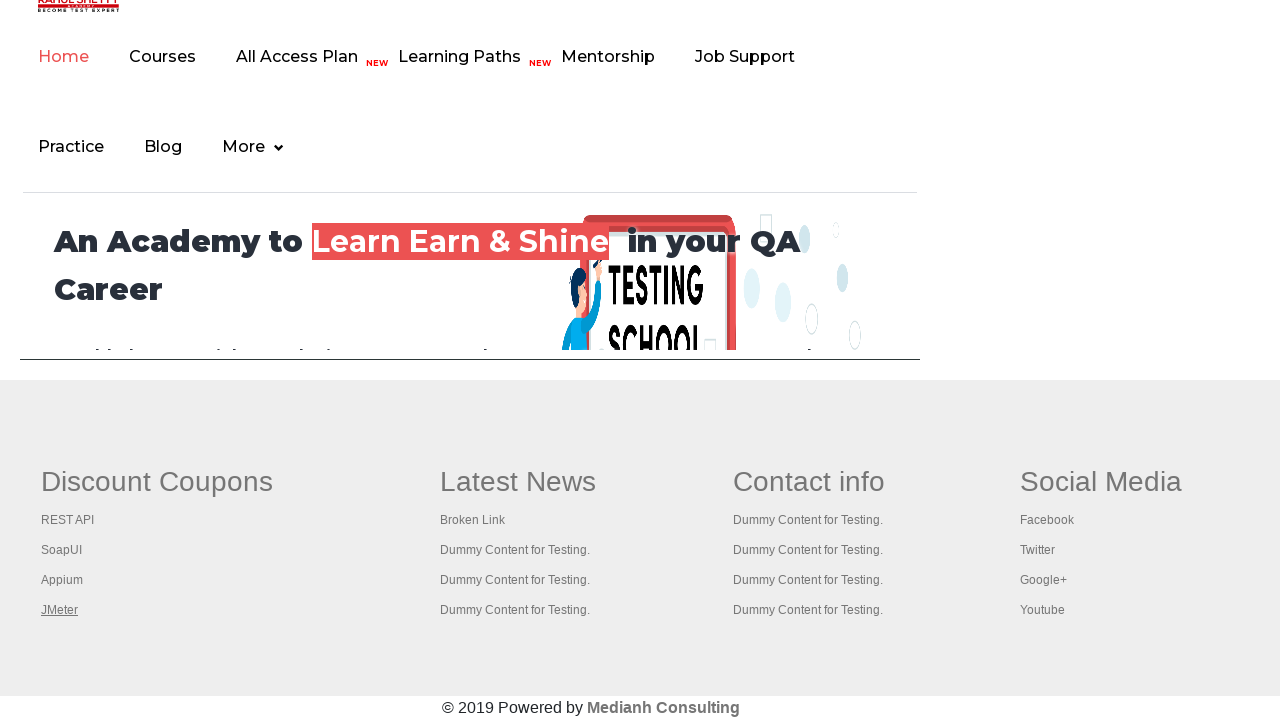

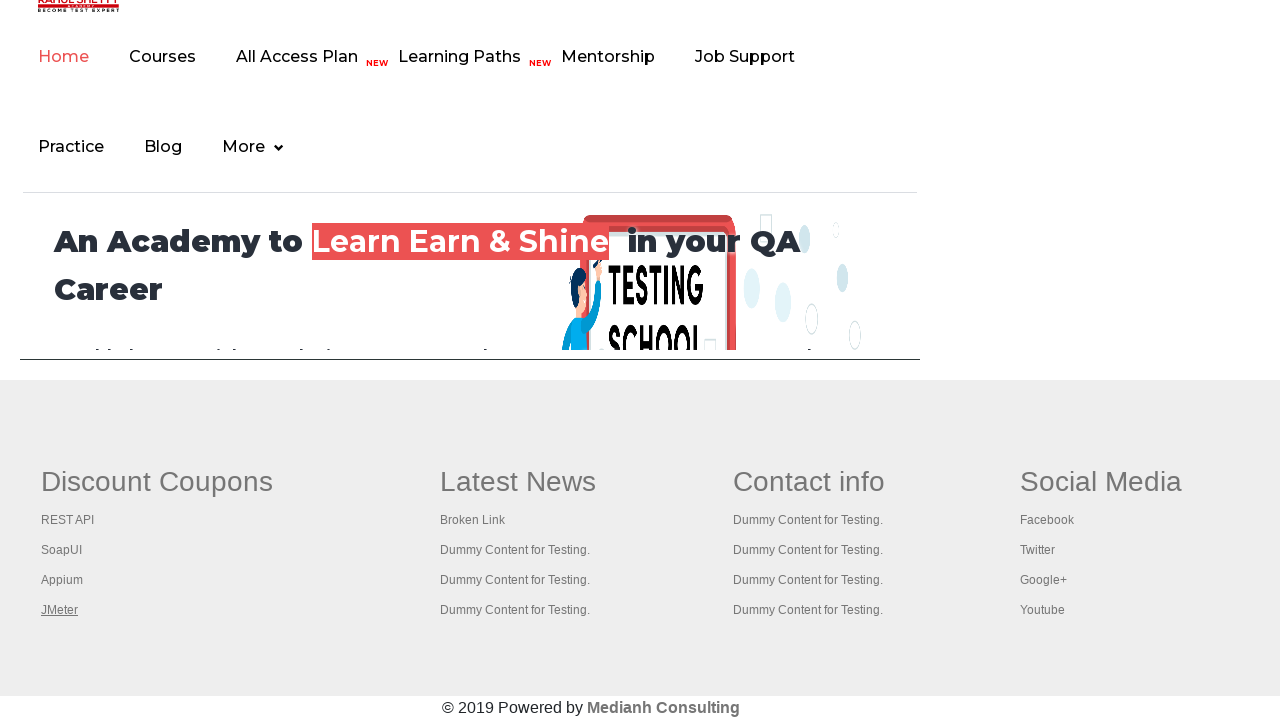